Tests handling of a simple JavaScript alert by clicking a button to trigger the alert and then accepting/dismissing it

Starting URL: https://training-support.net/webelements/alerts

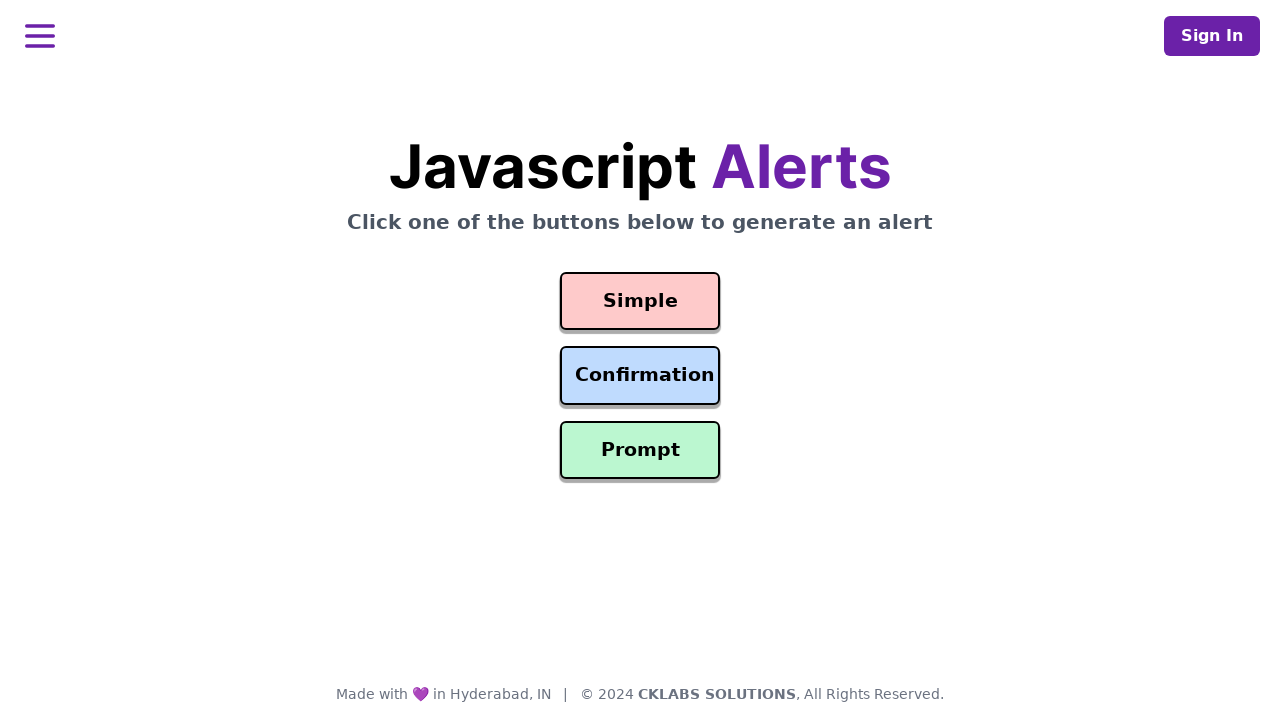

Clicked button to trigger simple alert at (640, 301) on #simple
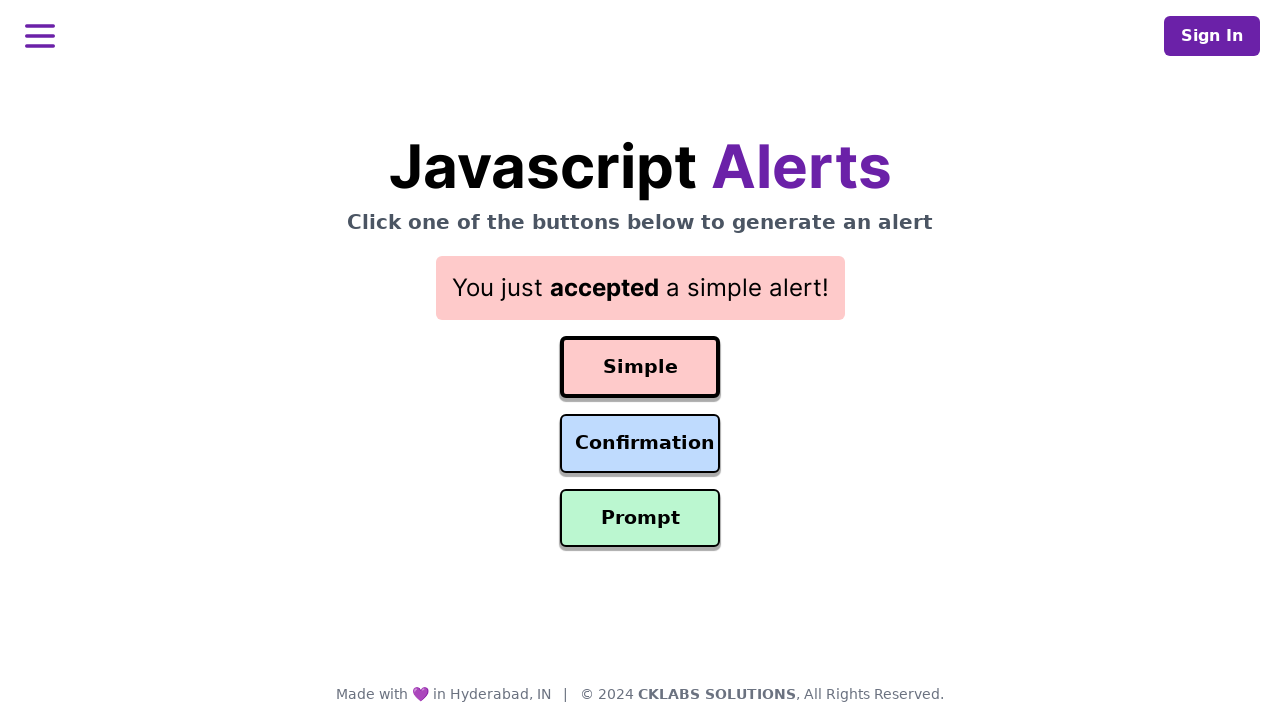

Set up dialog handler to accept alert
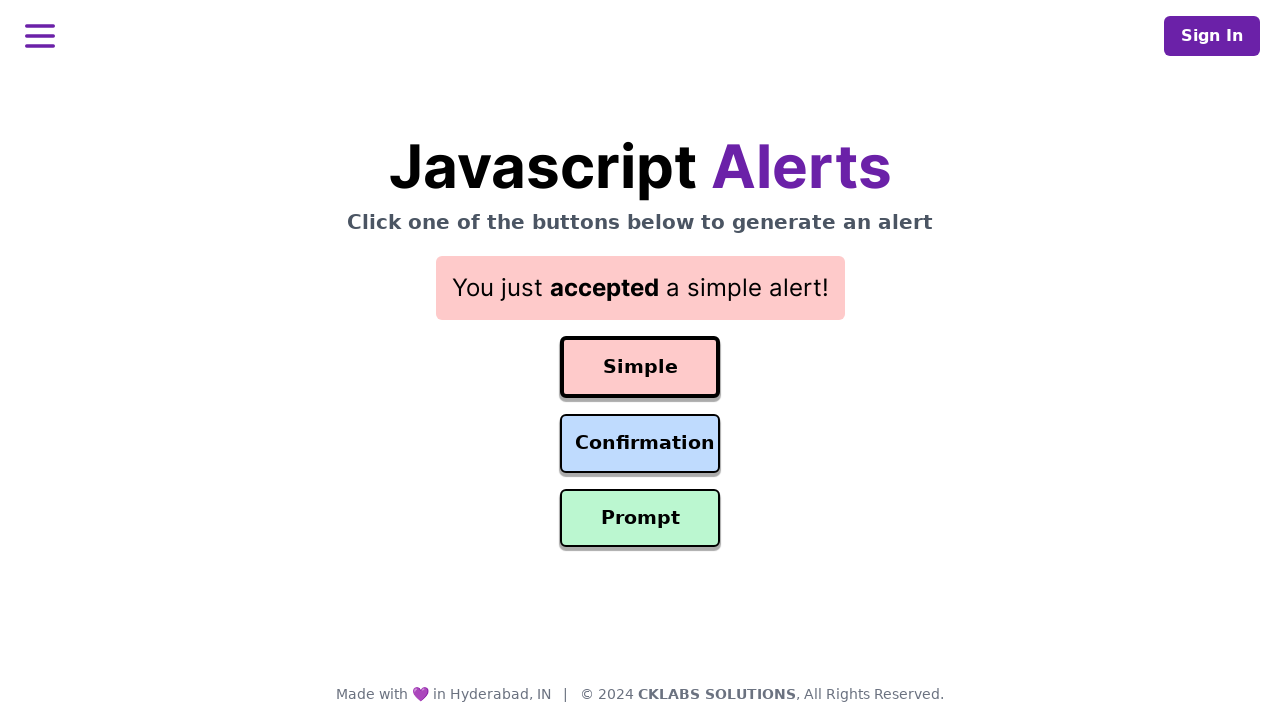

Result displayed after alert was accepted
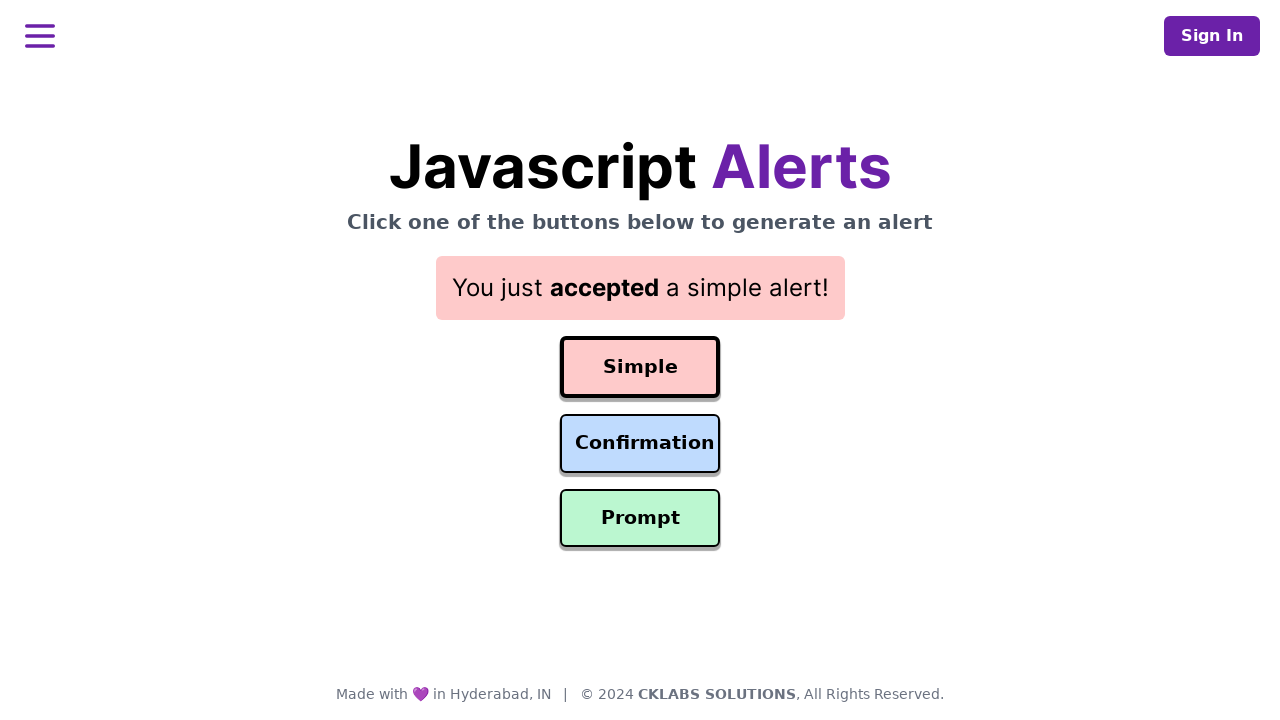

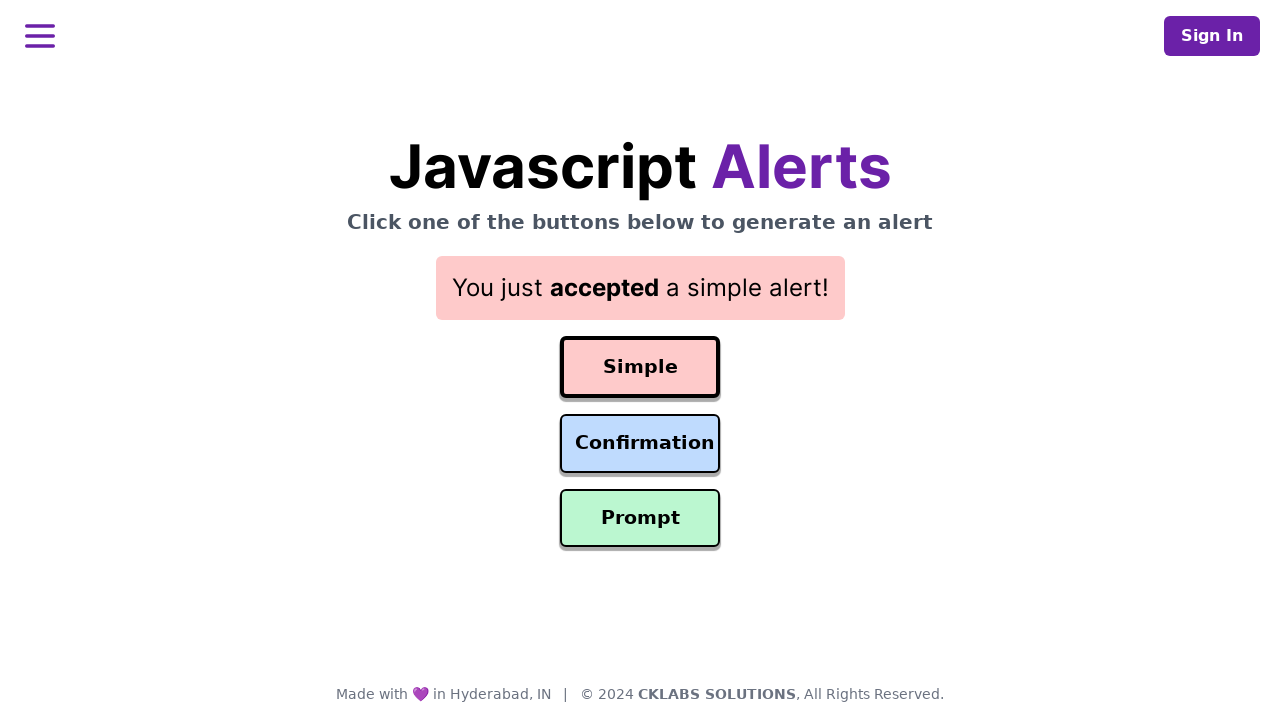